Tests the search functionality by scrolling to the footer search input, entering a search term "internet", submitting the form, and verifying navigation to the search results page.

Starting URL: https://www.eternet.com.ar

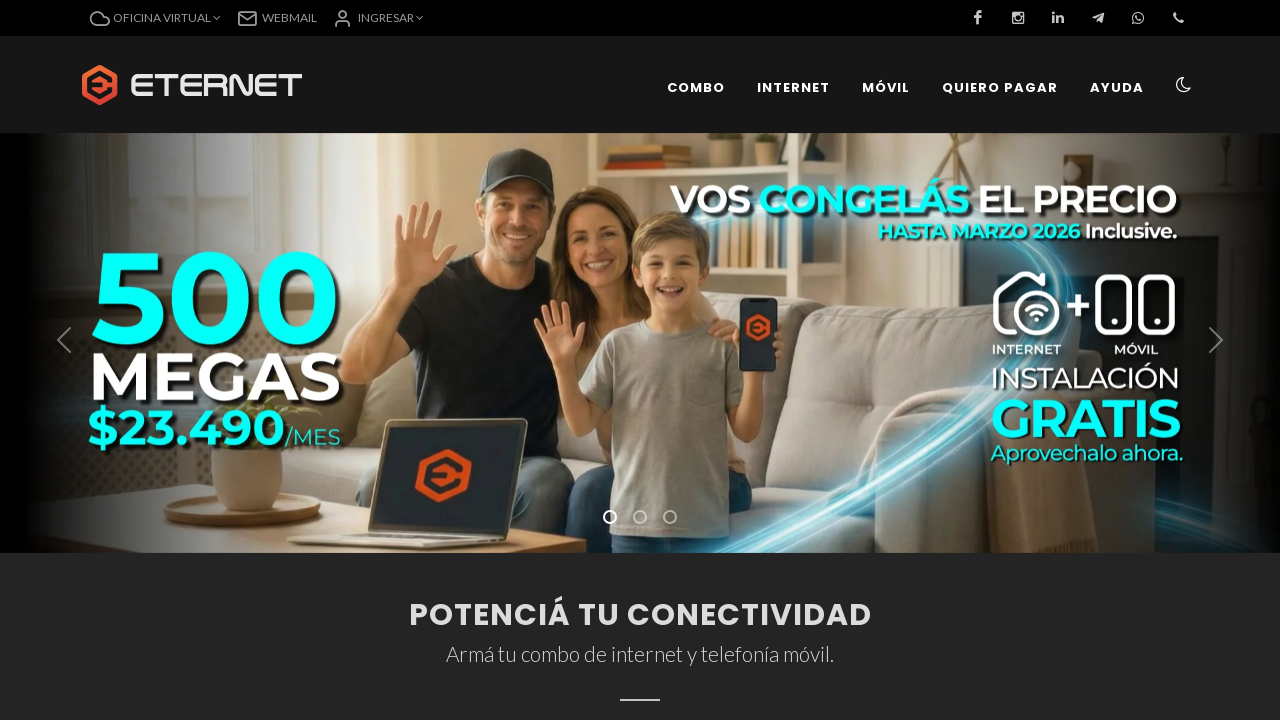

Scrolled to bottom of page to access footer search input
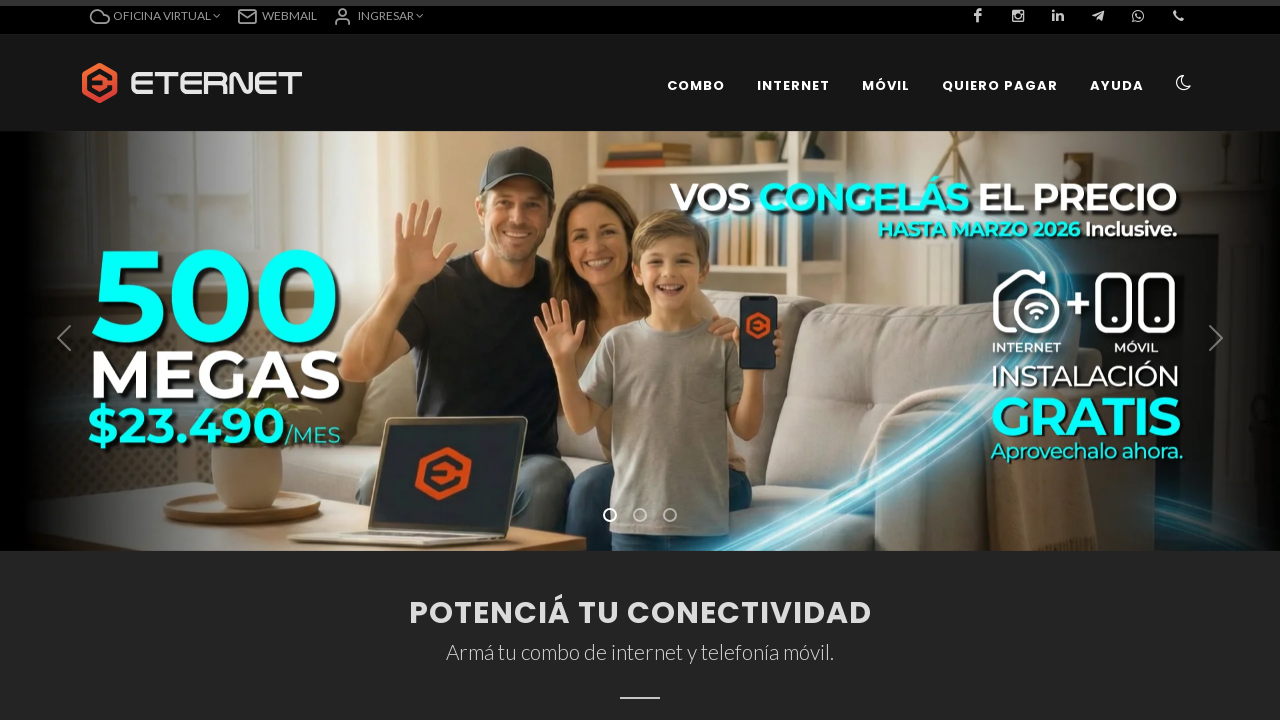

Footer search input became visible
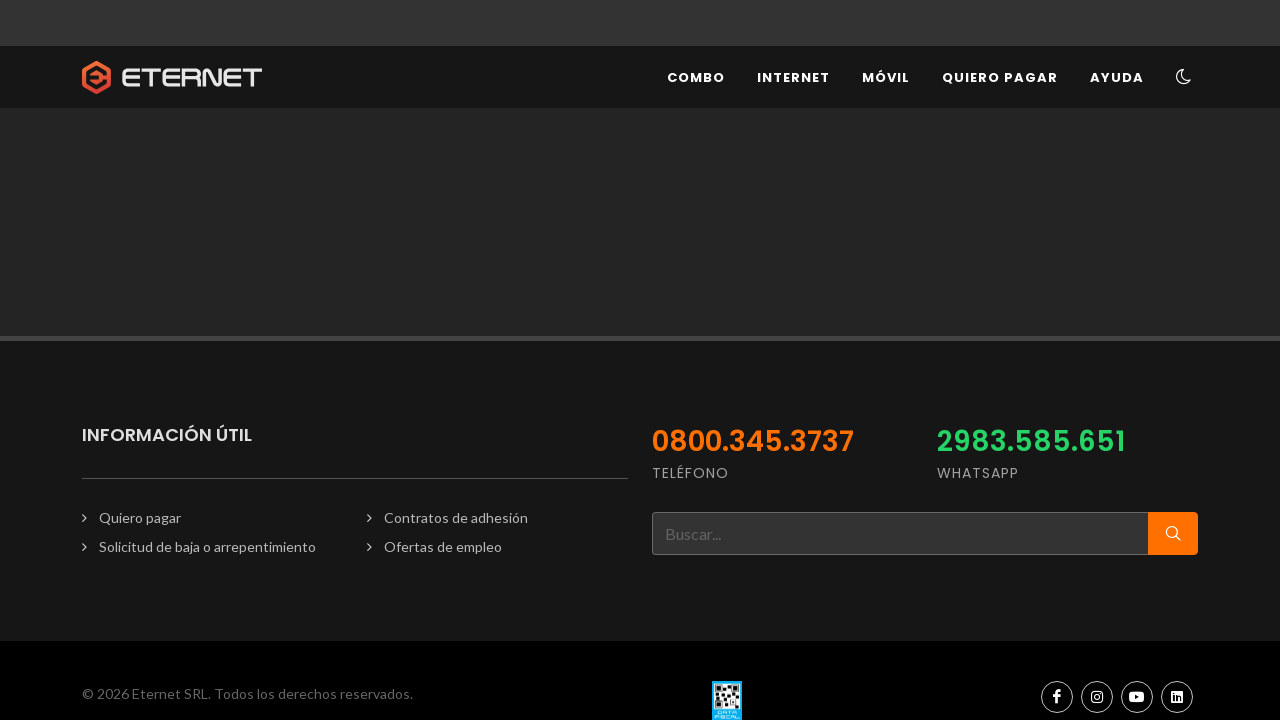

Cleared the search input field on xpath=//*[@id='footer']/div[1]/div/div/div[2]/div[2]/div/form/div/input
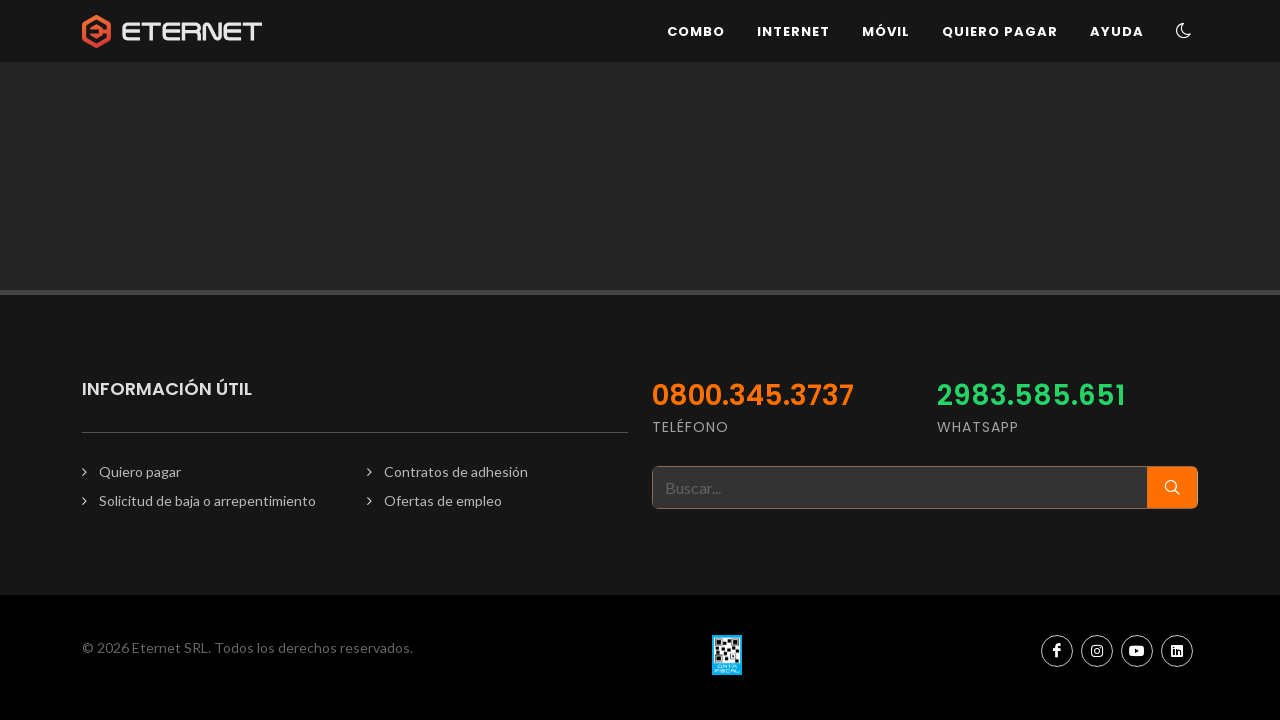

Filled search input with 'internet' on xpath=//*[@id='footer']/div[1]/div/div/div[2]/div[2]/div/form/div/input
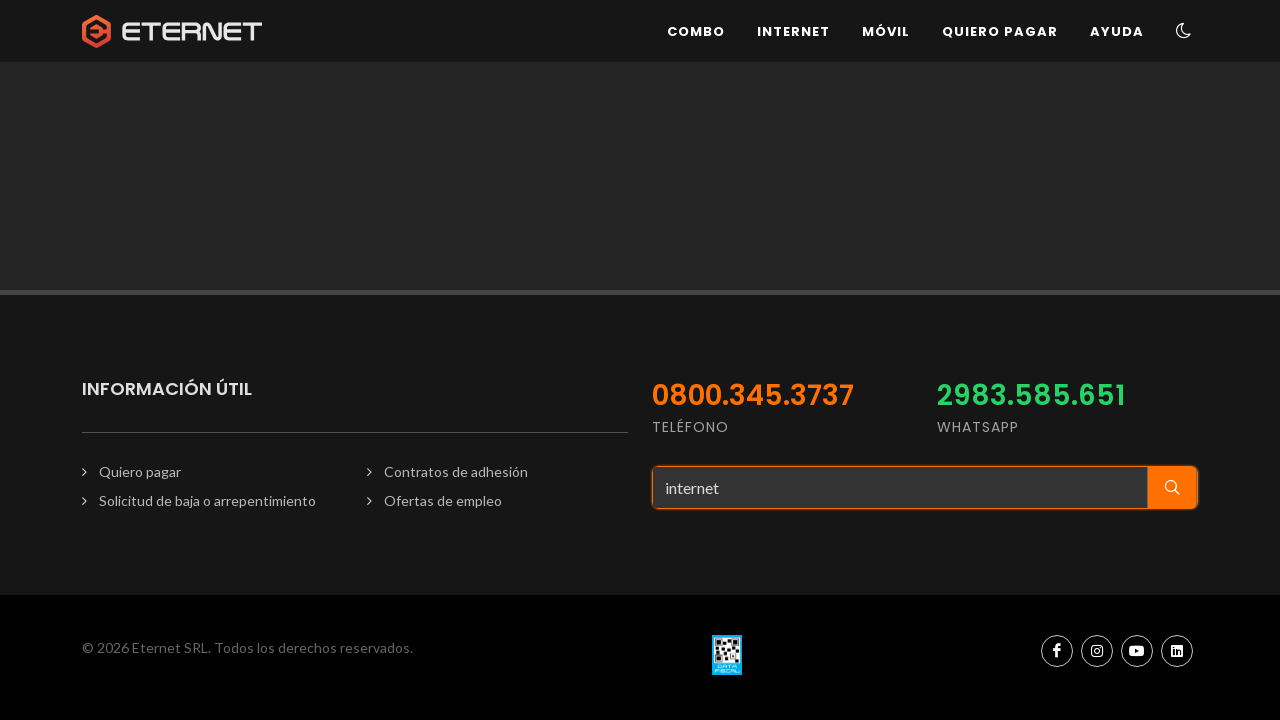

Pressed Enter to submit search form on xpath=//*[@id='footer']/div[1]/div/div/div[2]/div[2]/div/form/div/input
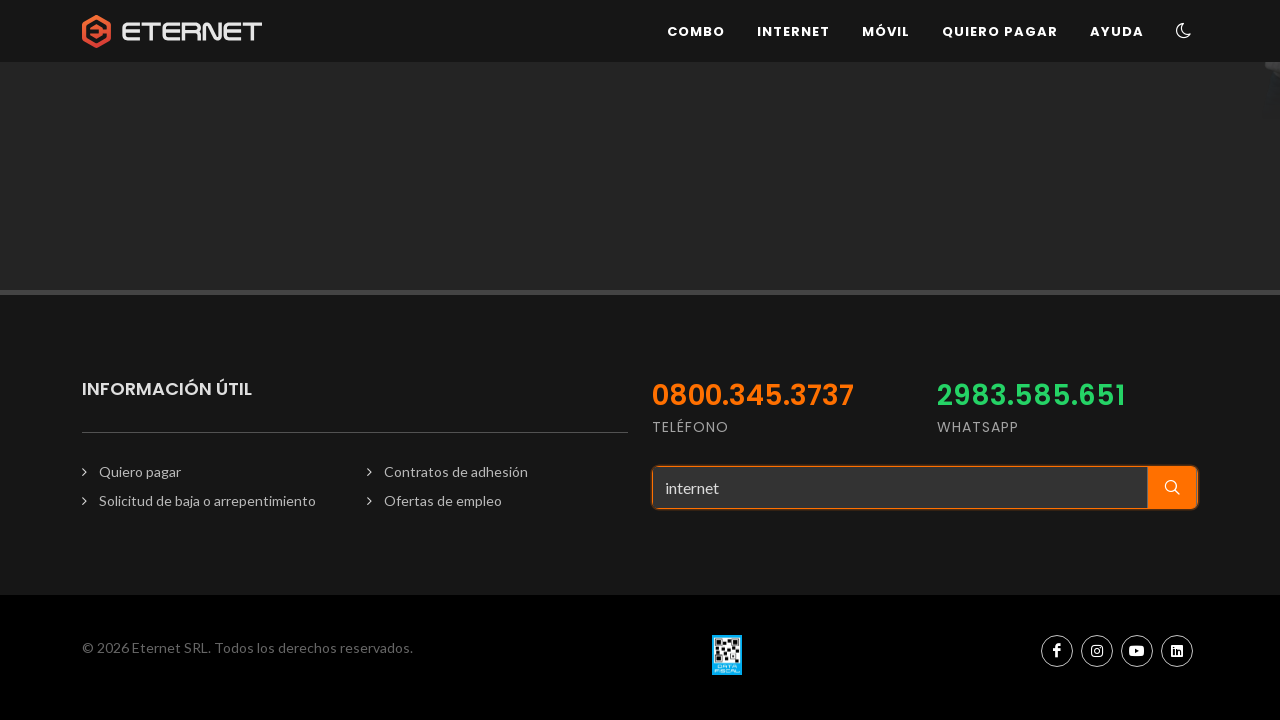

Navigated to search results page for 'internet'
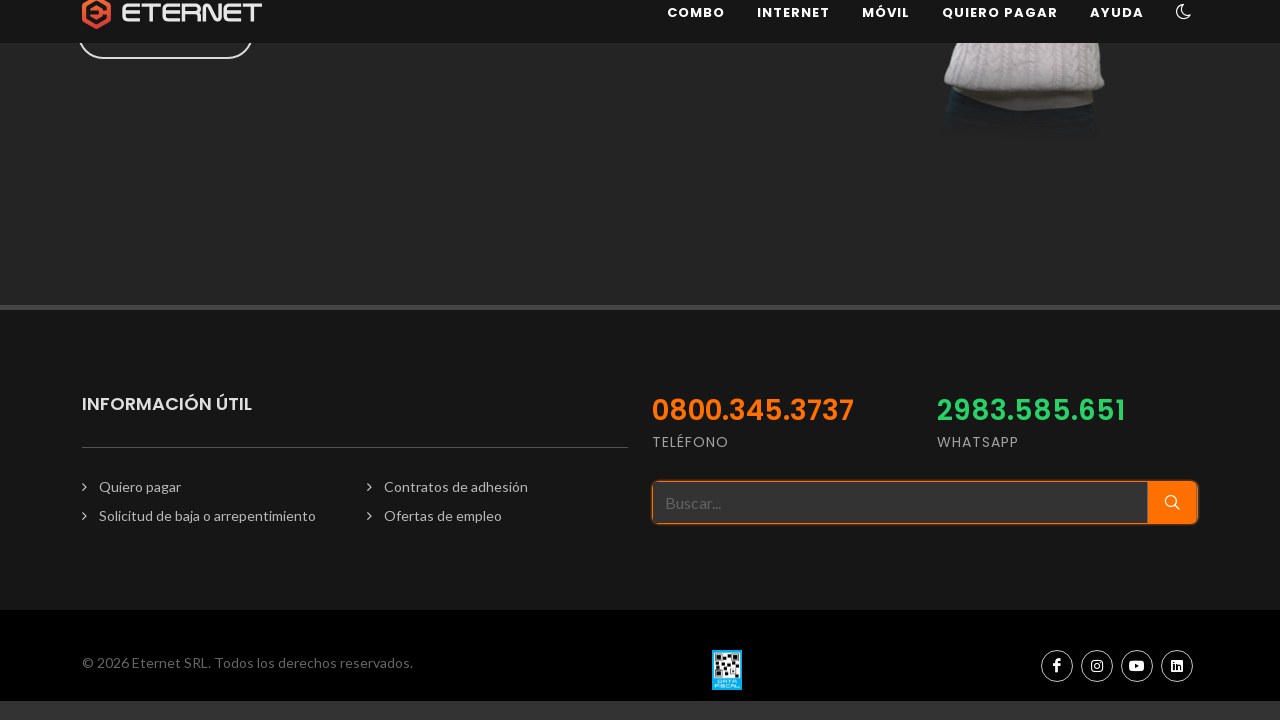

Search results heading 'Resultados' is visible
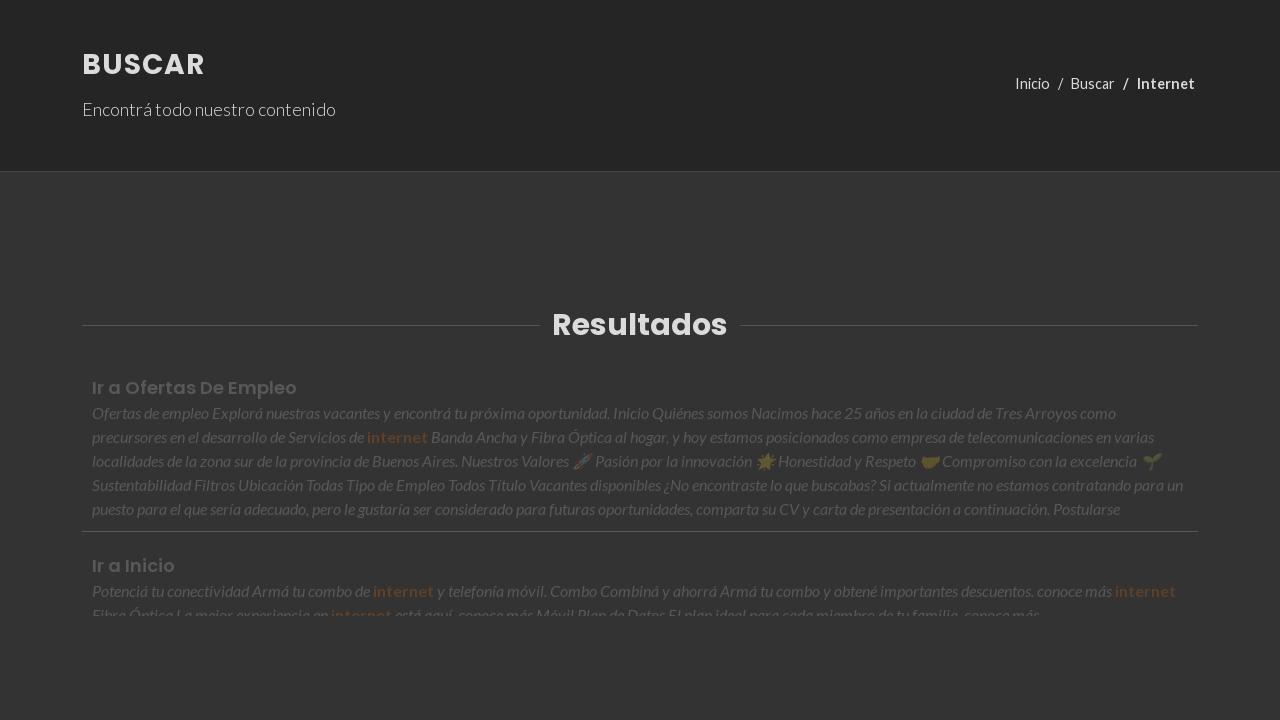

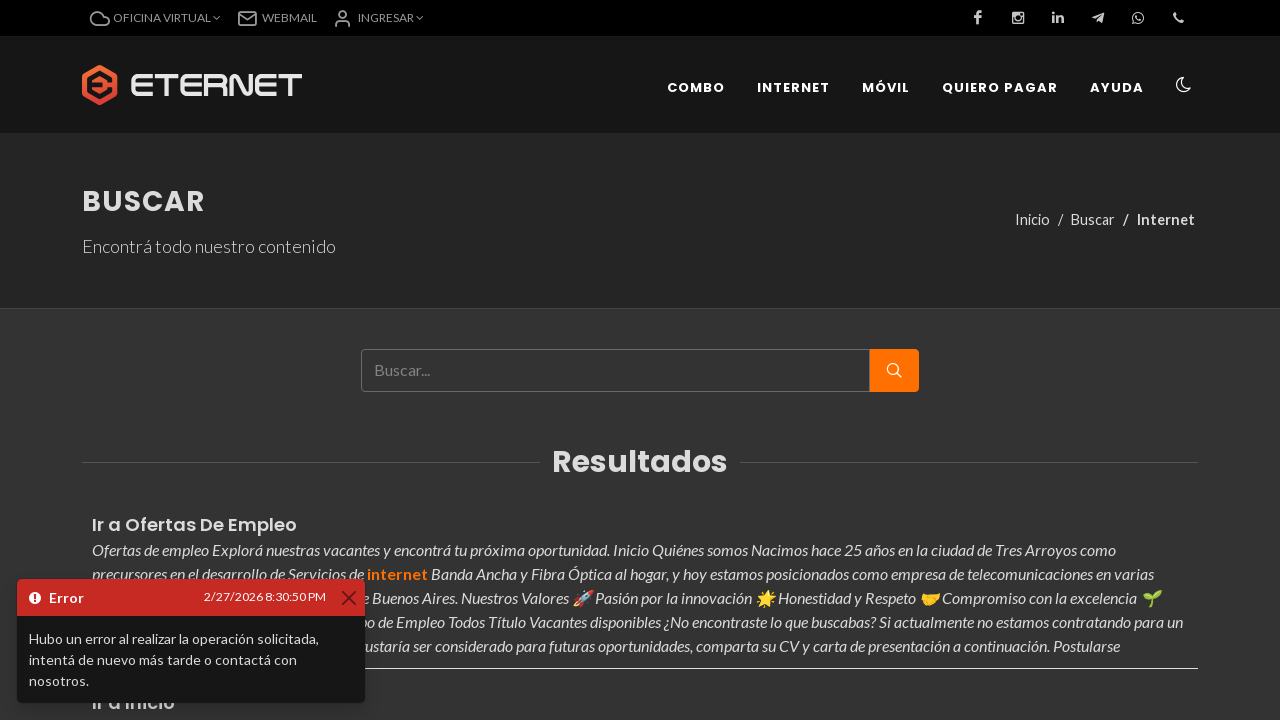